Tests exit intent functionality by simulating mouse movement outside the viewport boundary (moving cursor to top of page) to trigger an exit intent modal popup, then verifies the modal is displayed.

Starting URL: https://the-internet.herokuapp.com/exit_intent

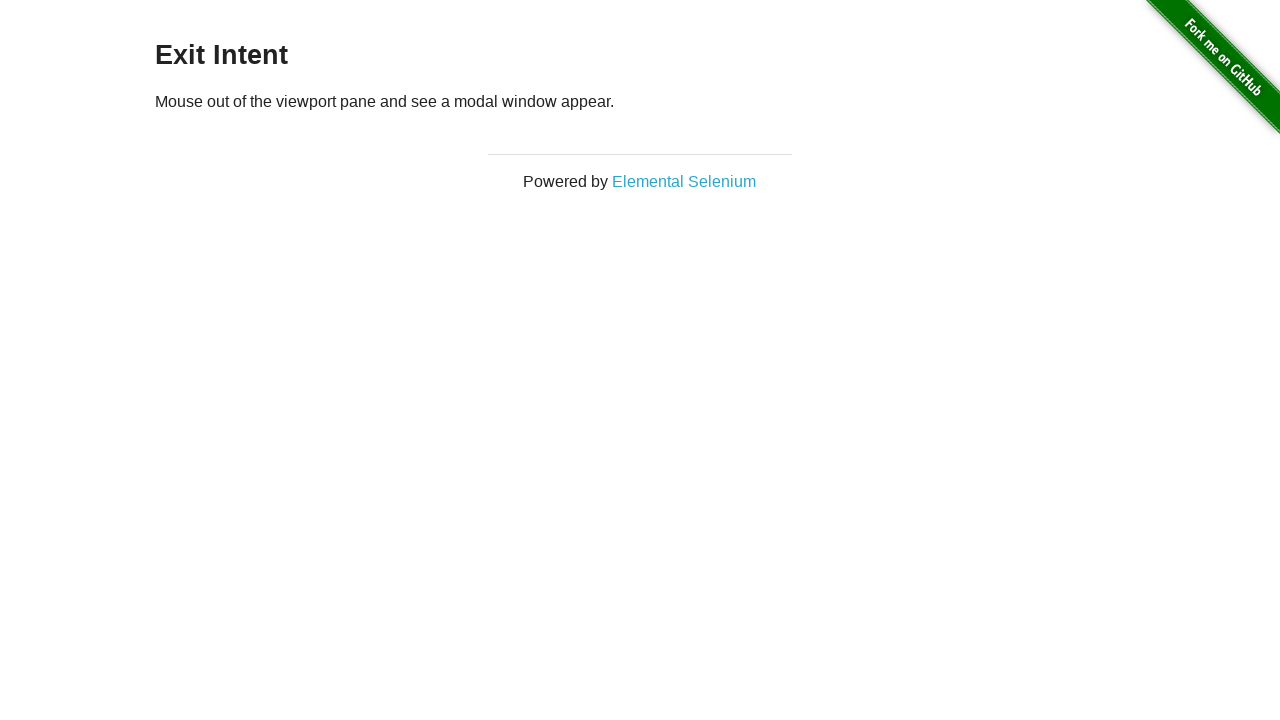

Moved mouse to top edge of viewport at coordinates (600, 0) at (600, 0)
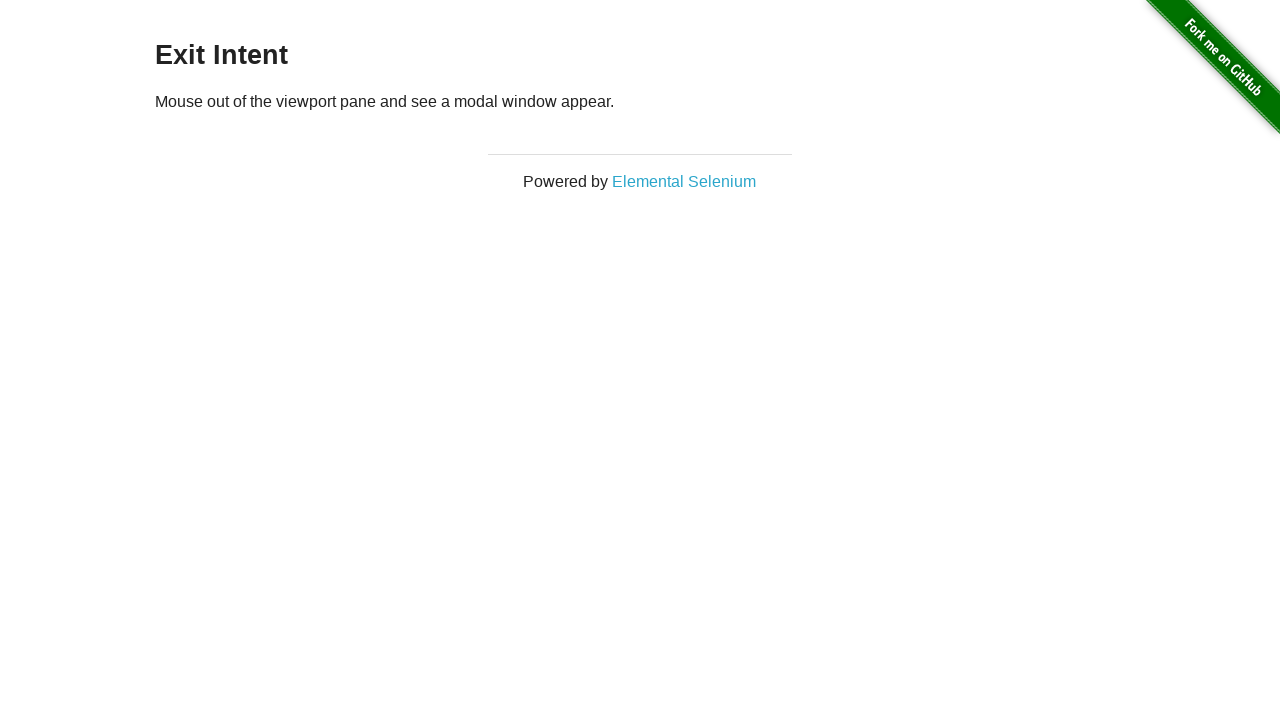

Moved mouse above viewport at coordinates (600, -1) to trigger exit intent at (600, -1)
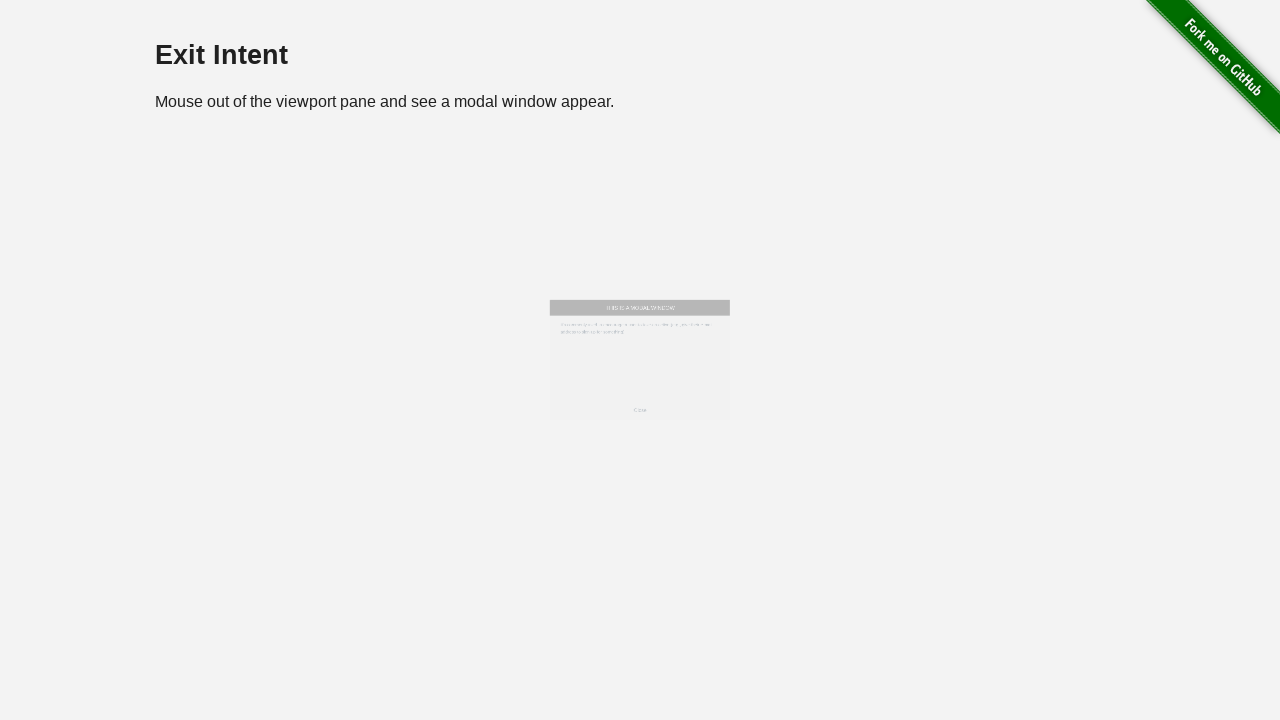

Exit intent modal appeared and became visible
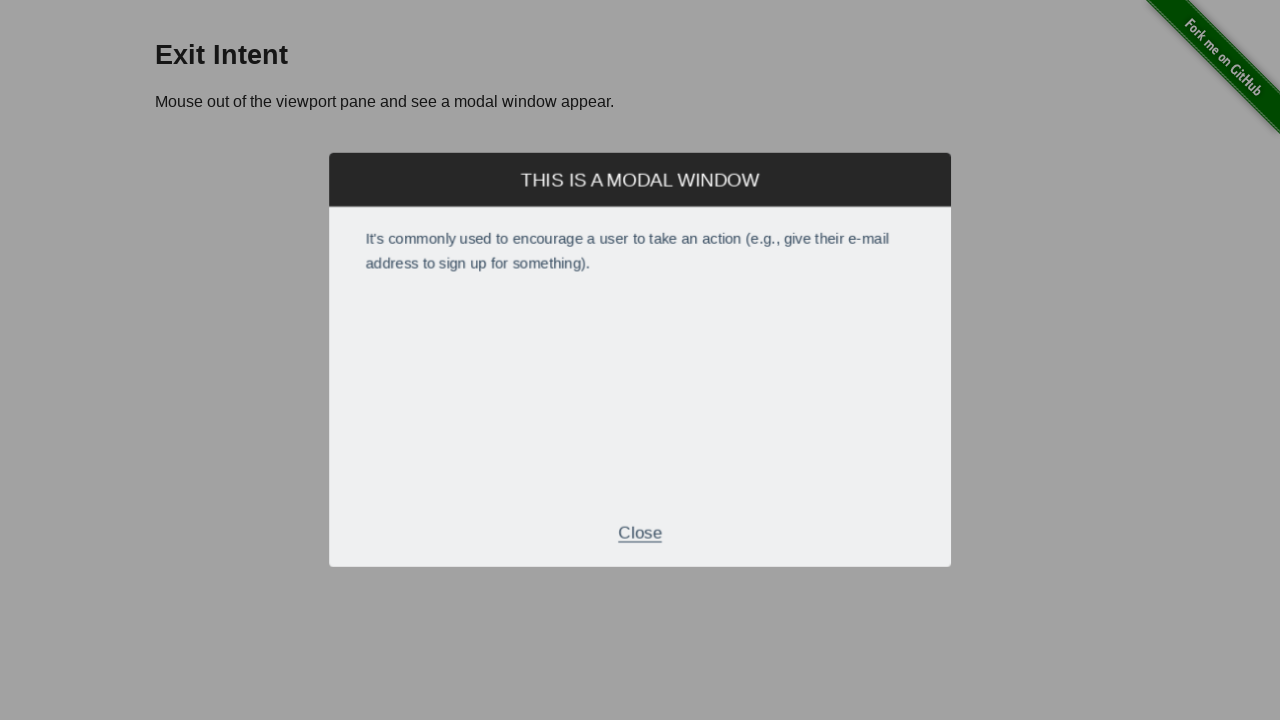

Verified that the exit intent modal is displayed
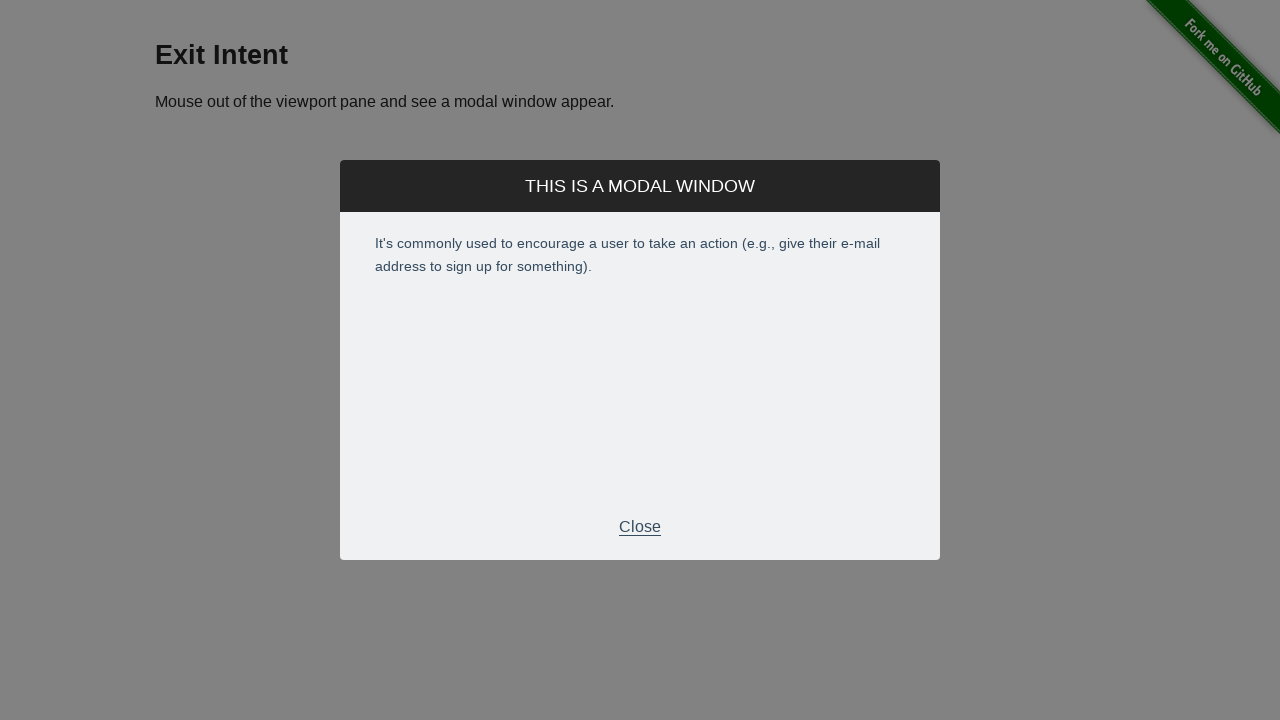

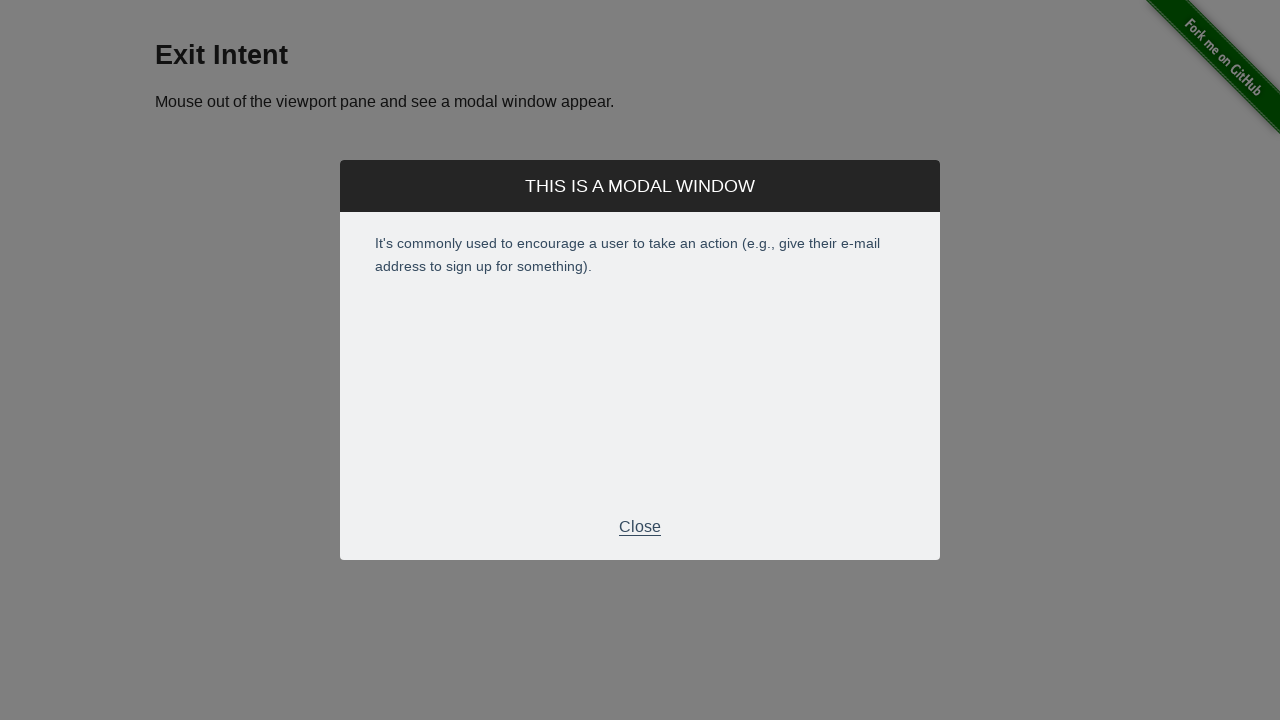